Tests various form elements on an automation practice page including radio buttons, autocomplete, dropdown selection, checkboxes, and alert handling

Starting URL: https://rahulshettyacademy.com/AutomationPractice/

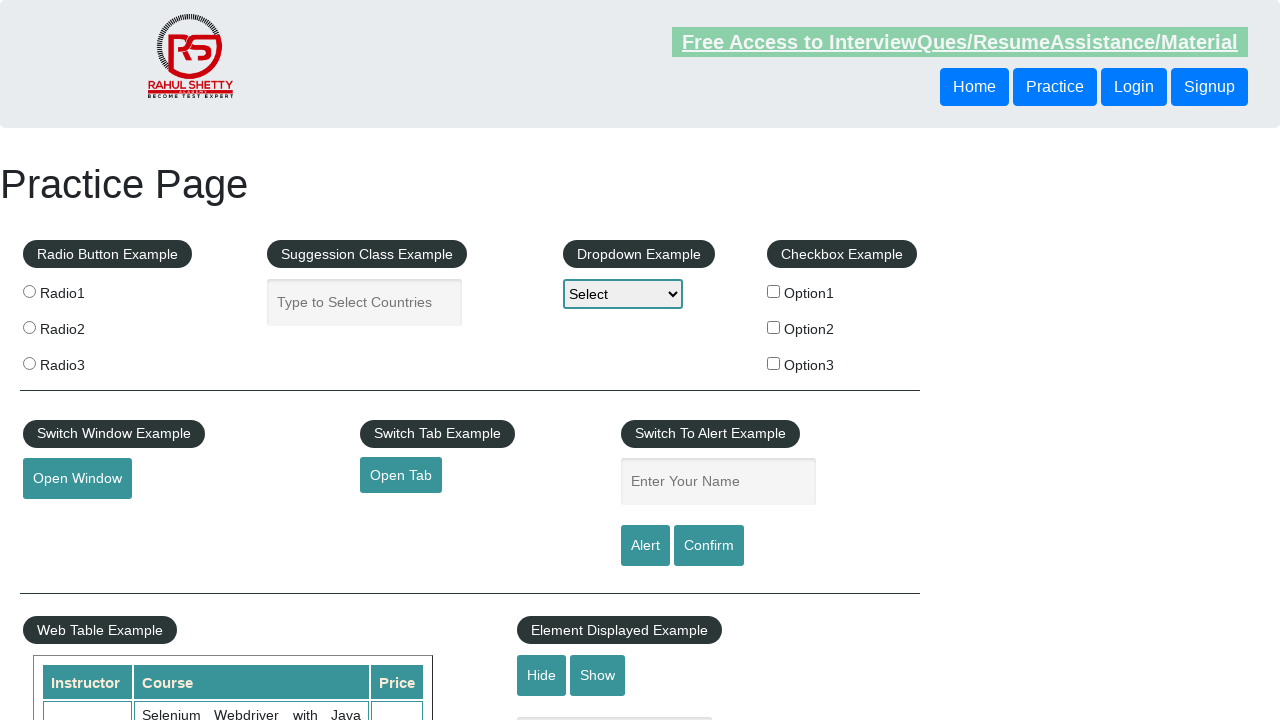

Clicked radio button option 2 at (29, 327) on input[value='radio2']
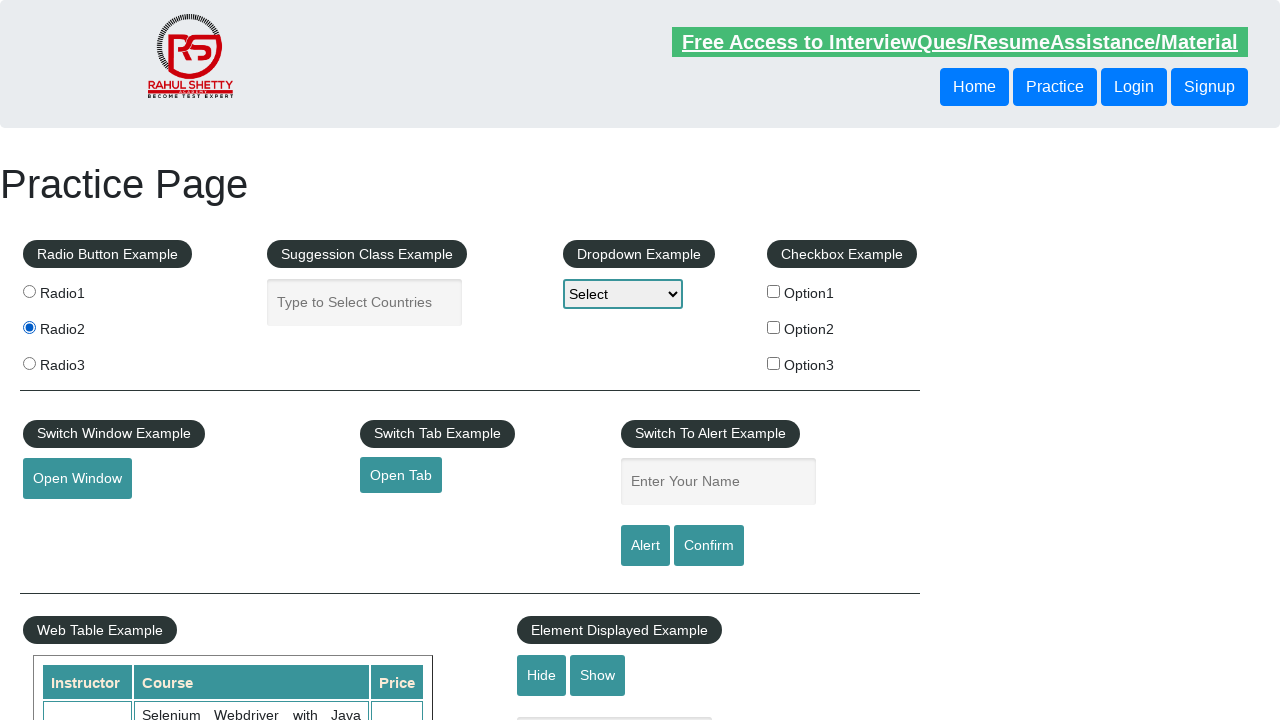

Filled autocomplete field with 'india' on #autocomplete
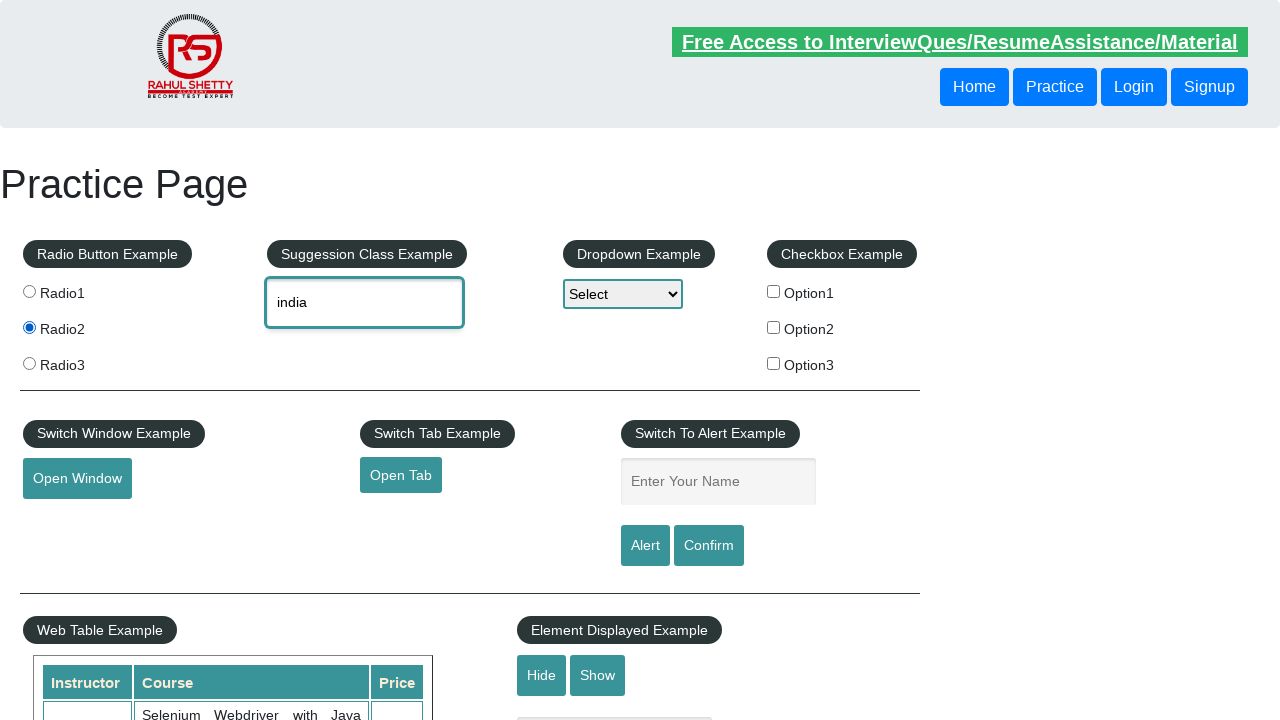

Selected option 3 from dropdown (index 2) on #dropdown-class-example
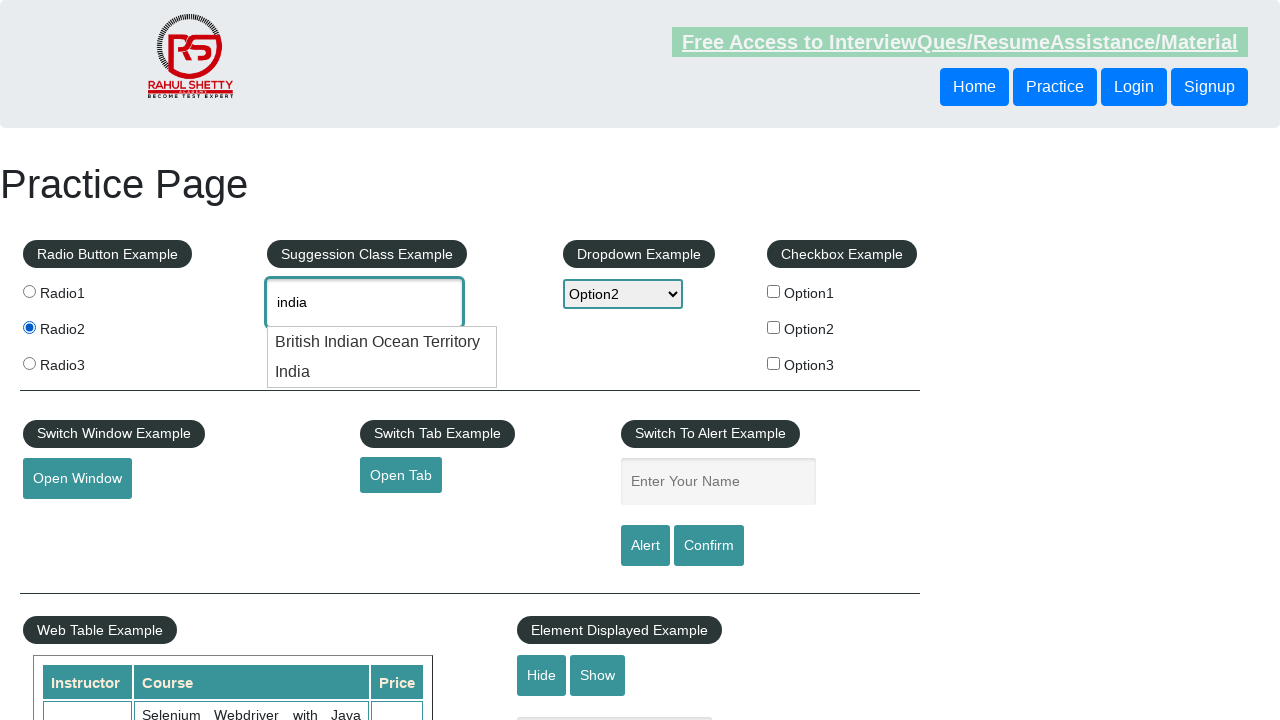

Checked checkbox option 2 at (774, 327) on #checkBoxOption2
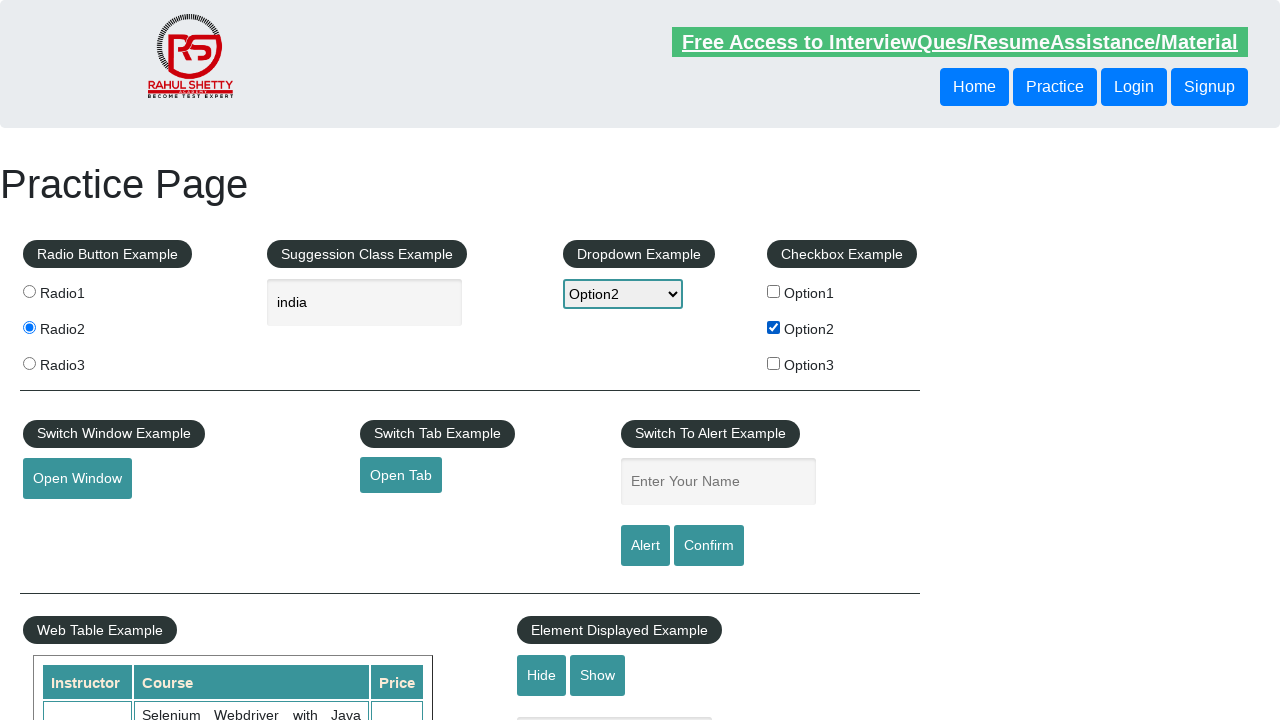

Filled name field with 'divyaramji' on #name
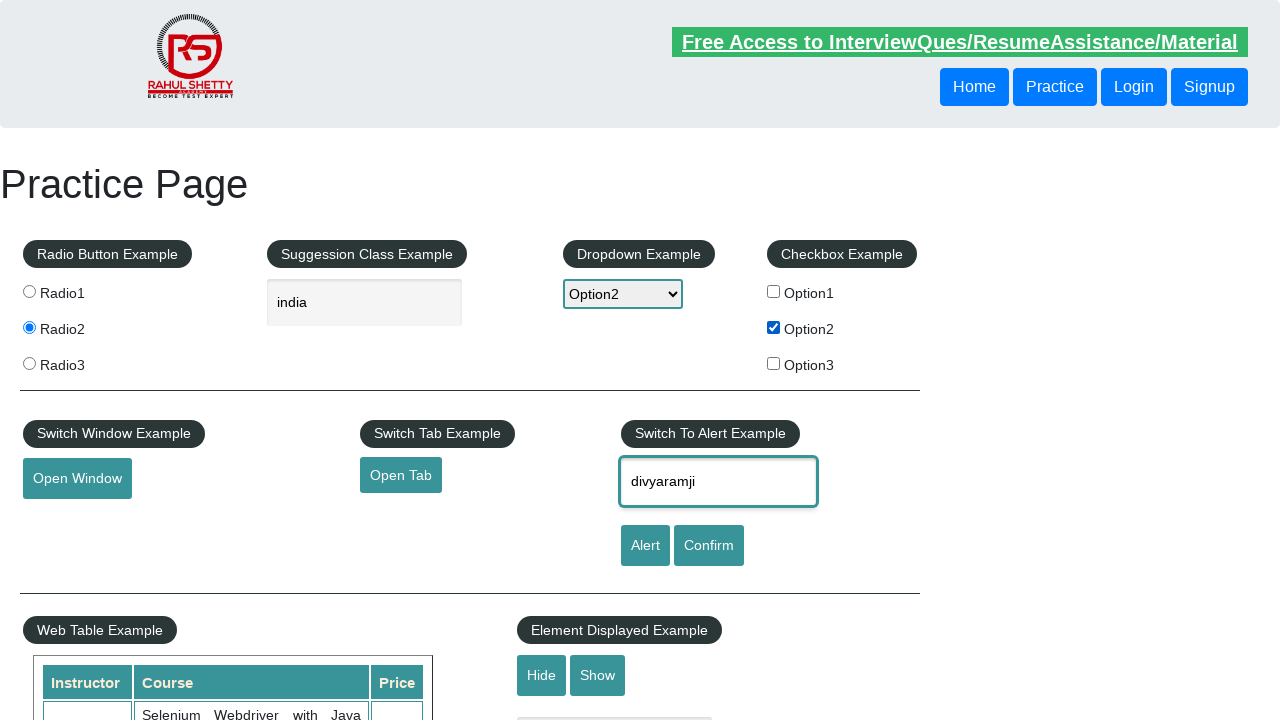

Clicked alert button at (645, 546) on #alertbtn
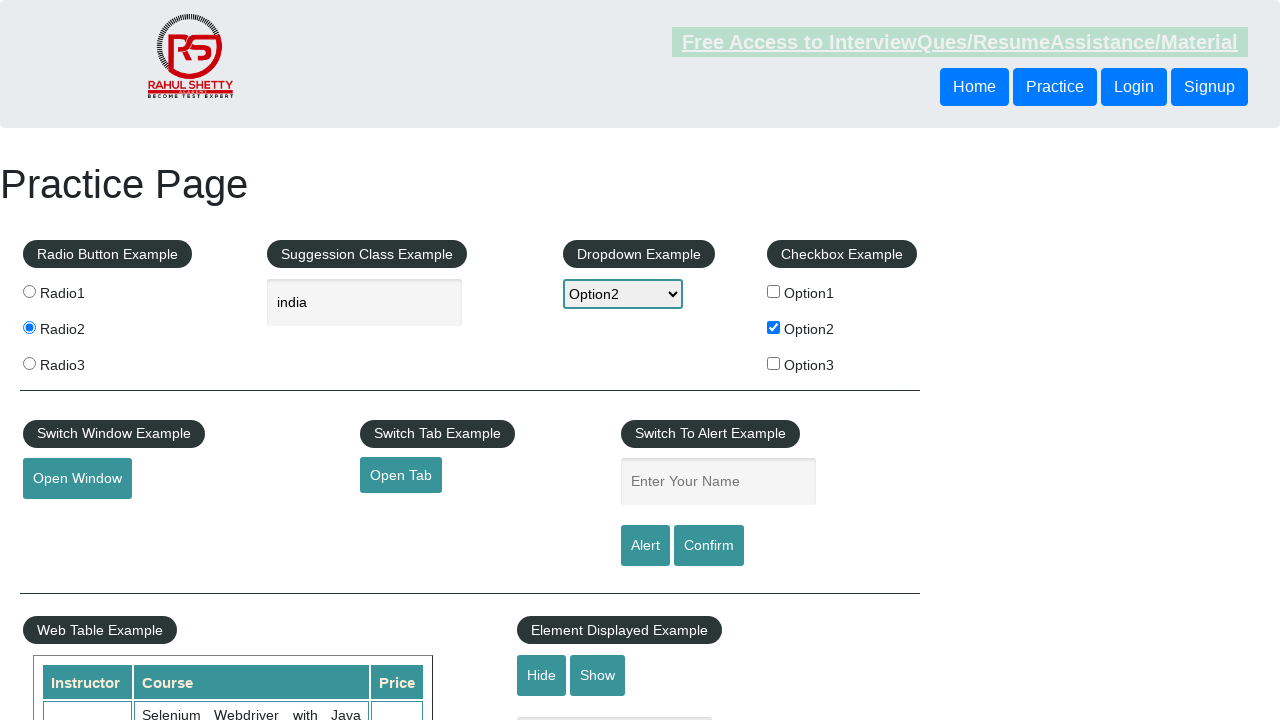

Set up dialog handler to accept alerts
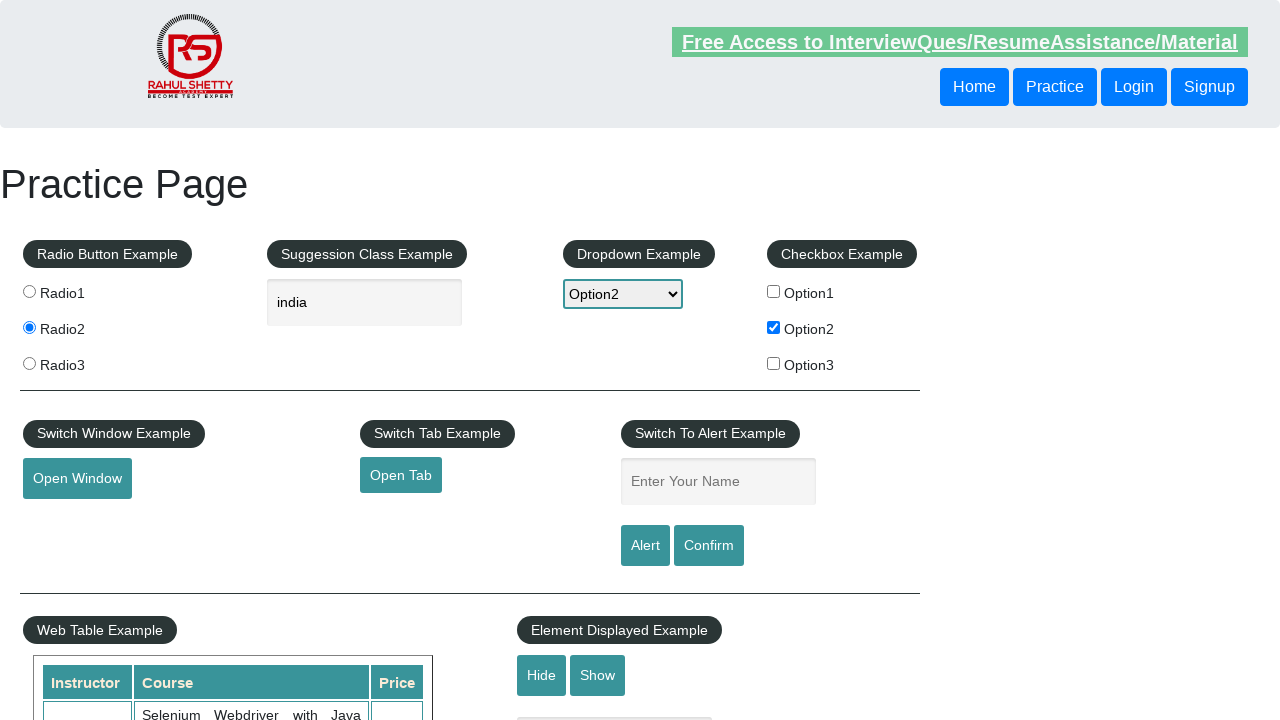

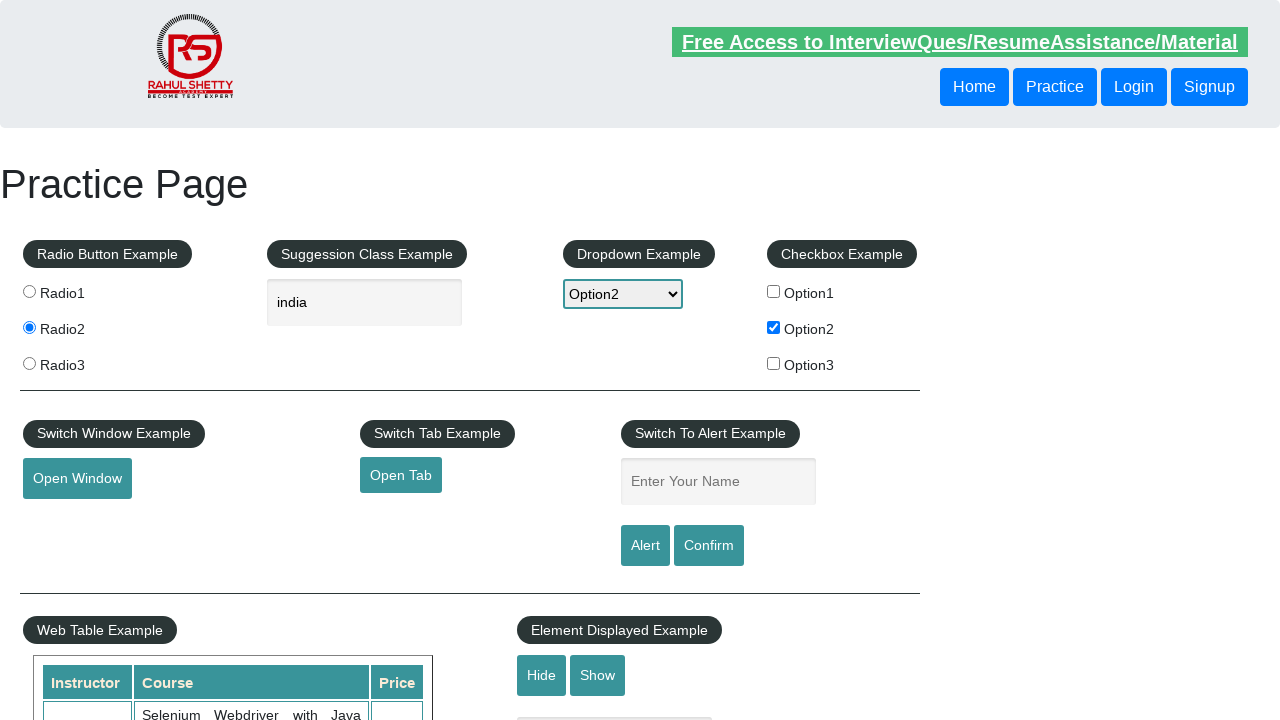